Tests e-commerce functionality by searching for products, adding them to cart, and applying a promo code at checkout

Starting URL: https://rahulshettyacademy.com/seleniumPractise/#/

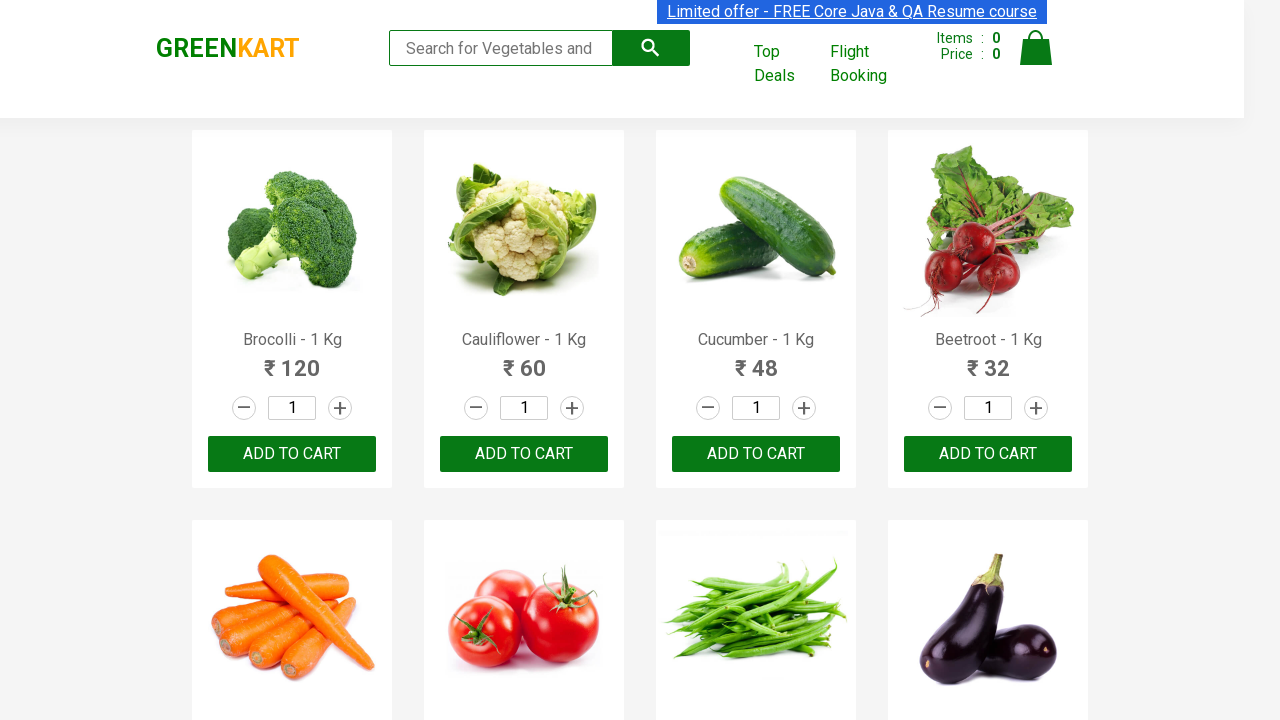

Filled search field with 'ber' to search for products on .search-keyword
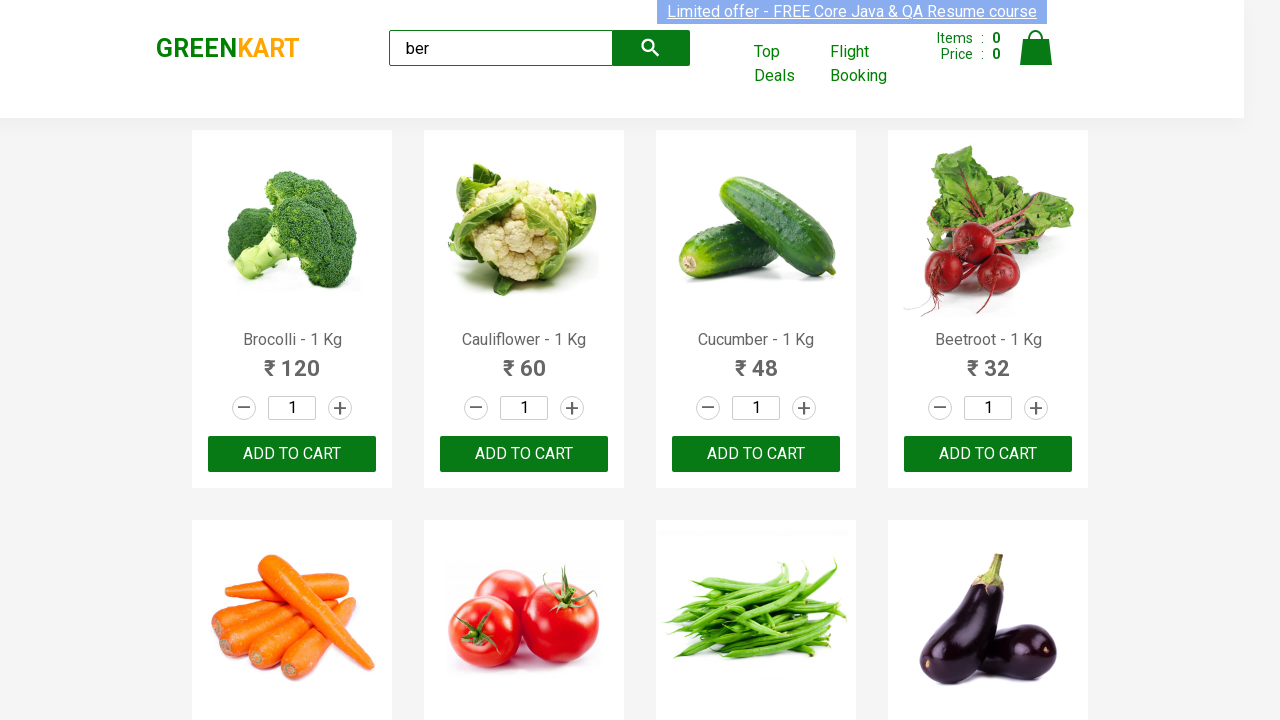

Waited 2 seconds for search results to load
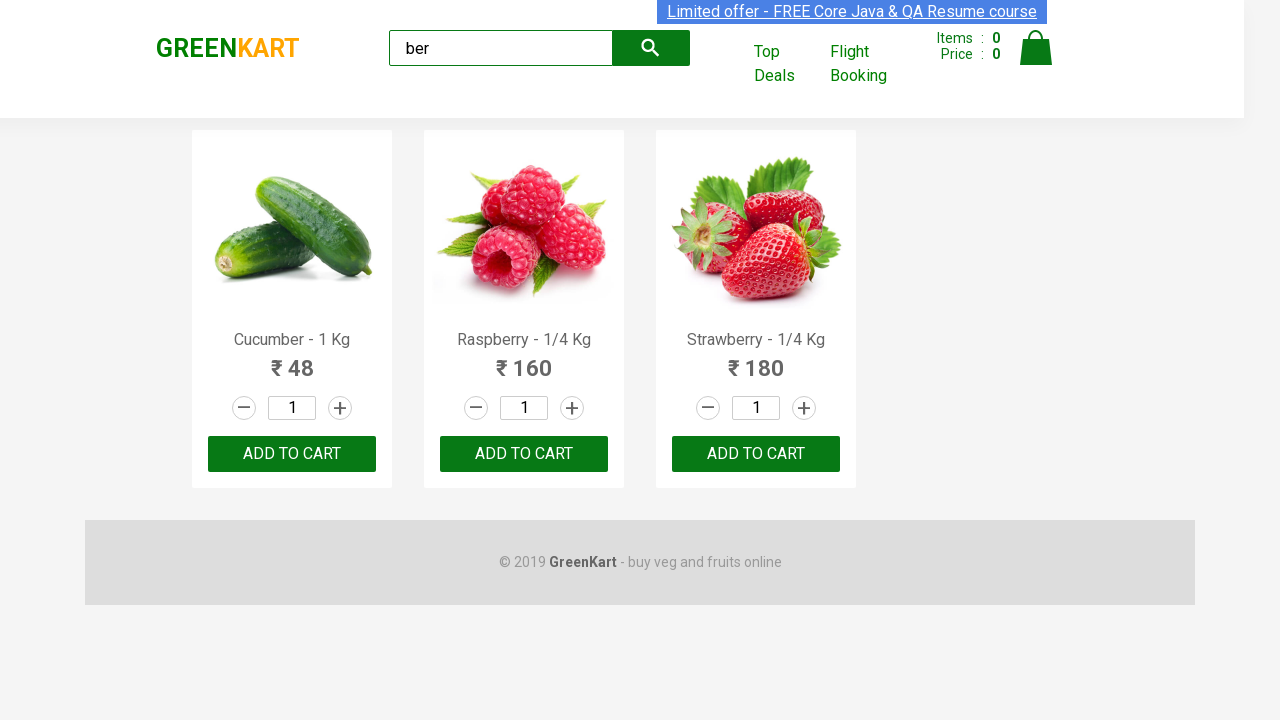

Retrieved 3 product results from search
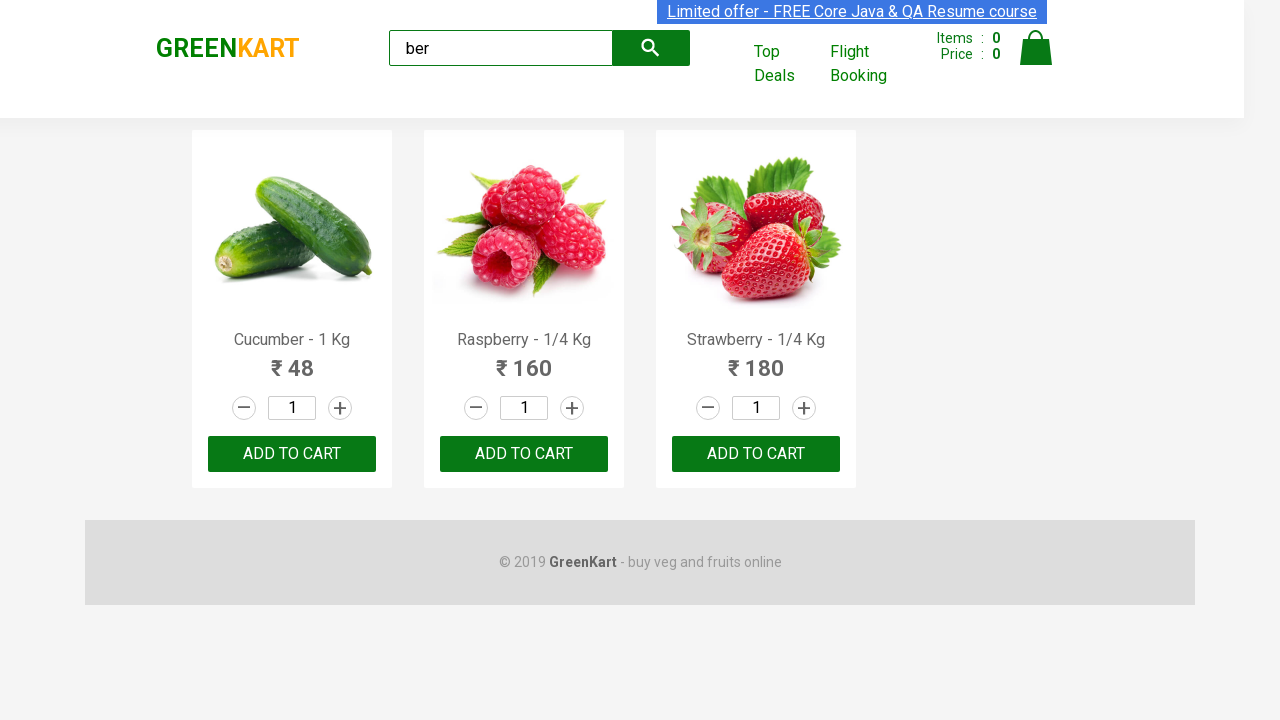

Clicked ADD TO CART button for a product at (292, 454) on xpath=//div[@class='products']/div >> nth=0 >> xpath=//button[text()='ADD TO CAR
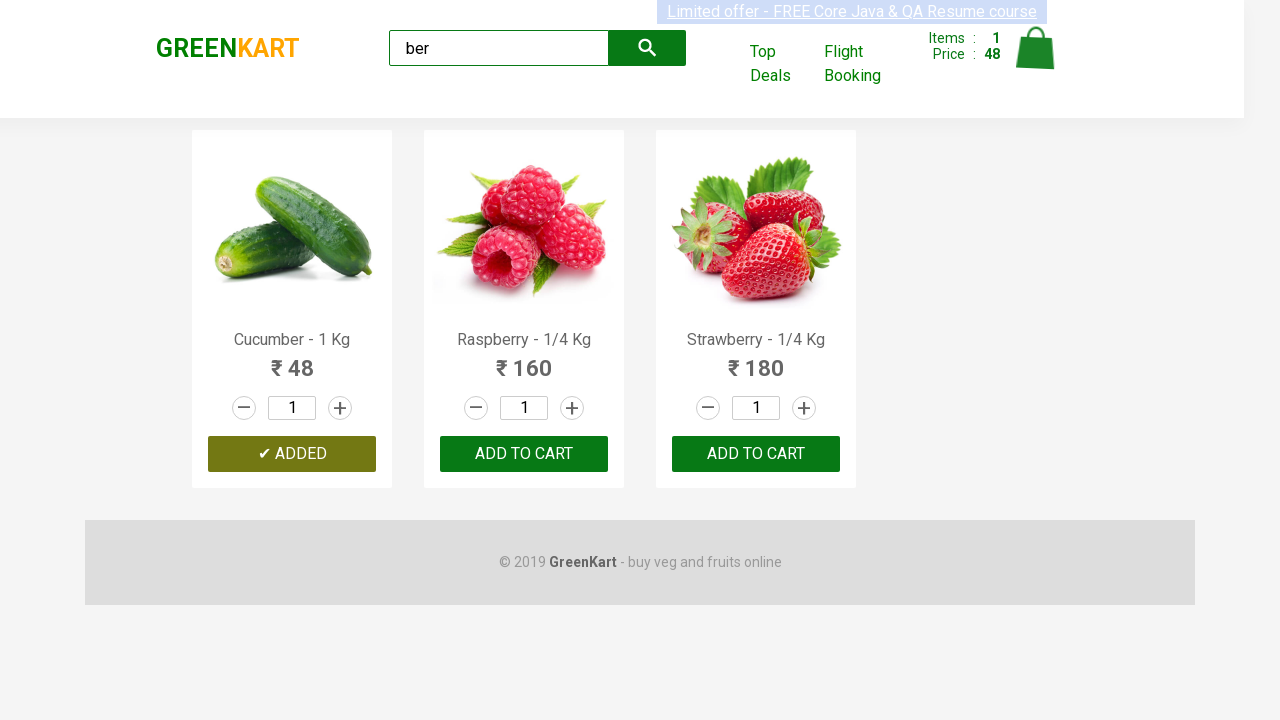

Clicked ADD TO CART button for a product at (524, 454) on xpath=//div[@class='products']/div >> nth=1 >> xpath=//button[text()='ADD TO CAR
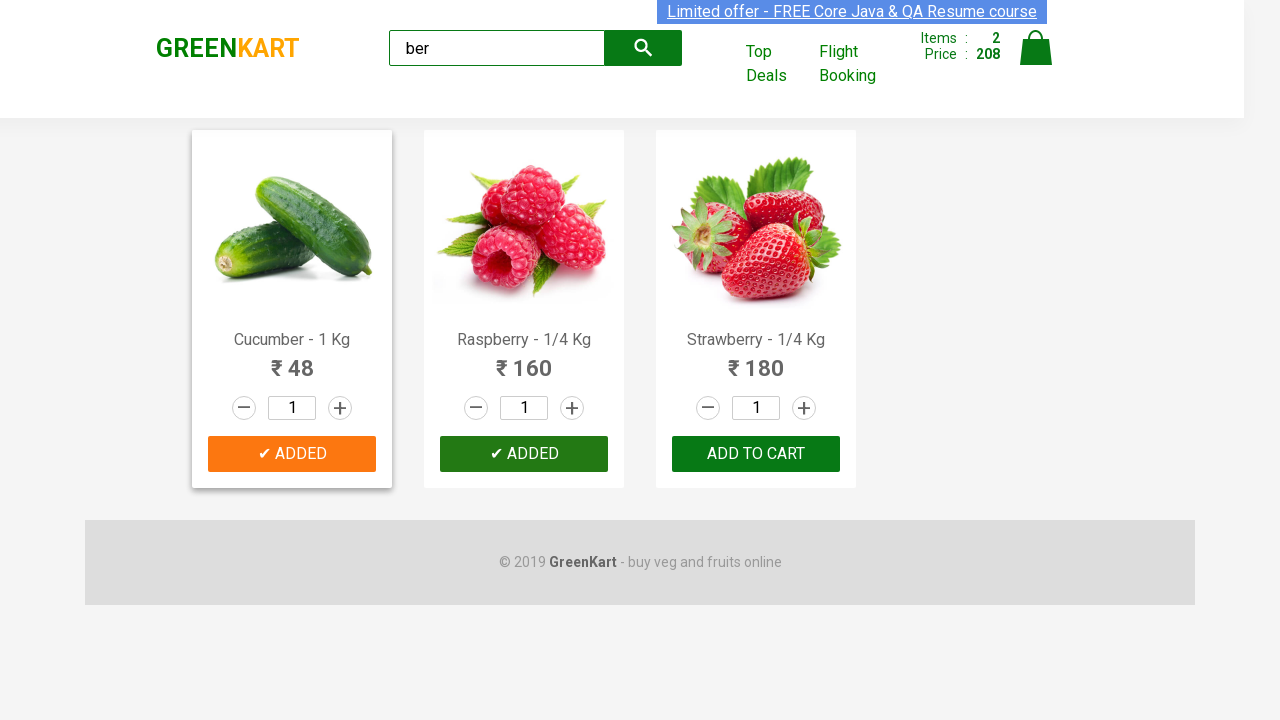

Clicked ADD TO CART button for a product at (756, 454) on xpath=//div[@class='products']/div >> nth=2 >> xpath=//button[text()='ADD TO CAR
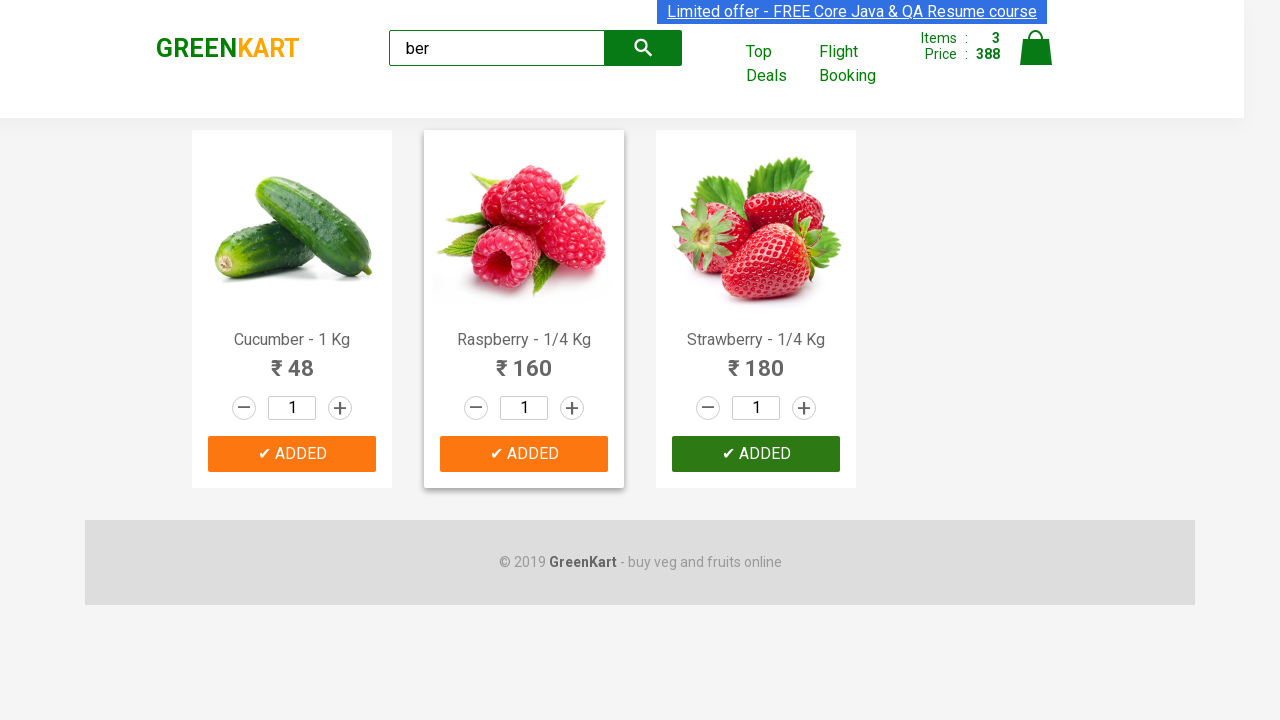

Clicked cart icon to view cart at (1036, 48) on img[alt='Cart']
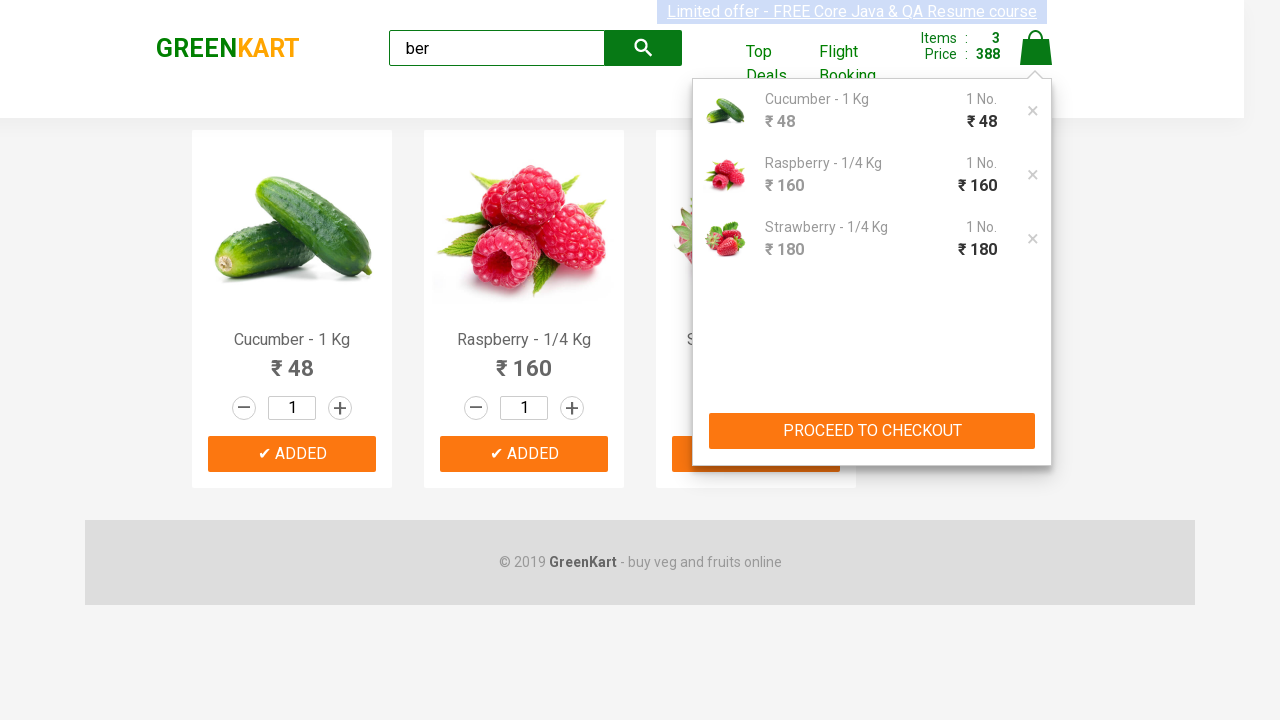

Clicked PROCEED TO CHECKOUT button at (872, 431) on xpath=//button[text()='PROCEED TO CHECKOUT']
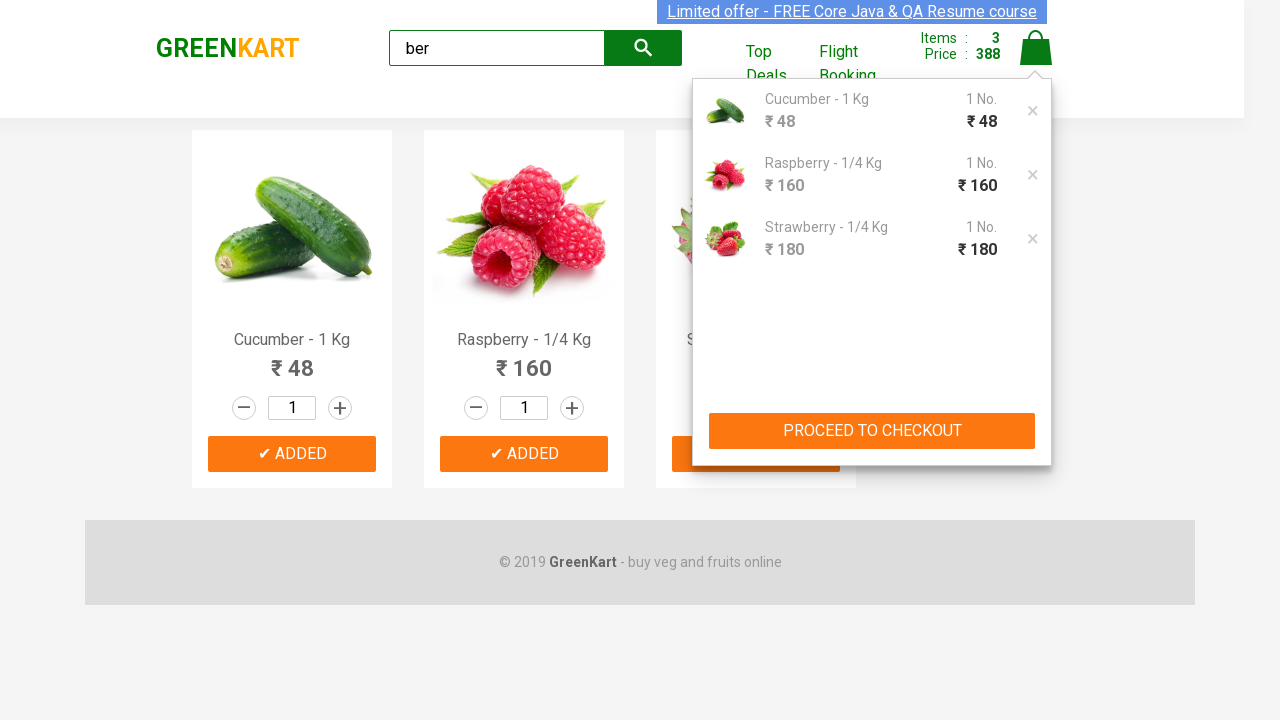

Entered promo code 'rahulshettyacademy' on .promoCode
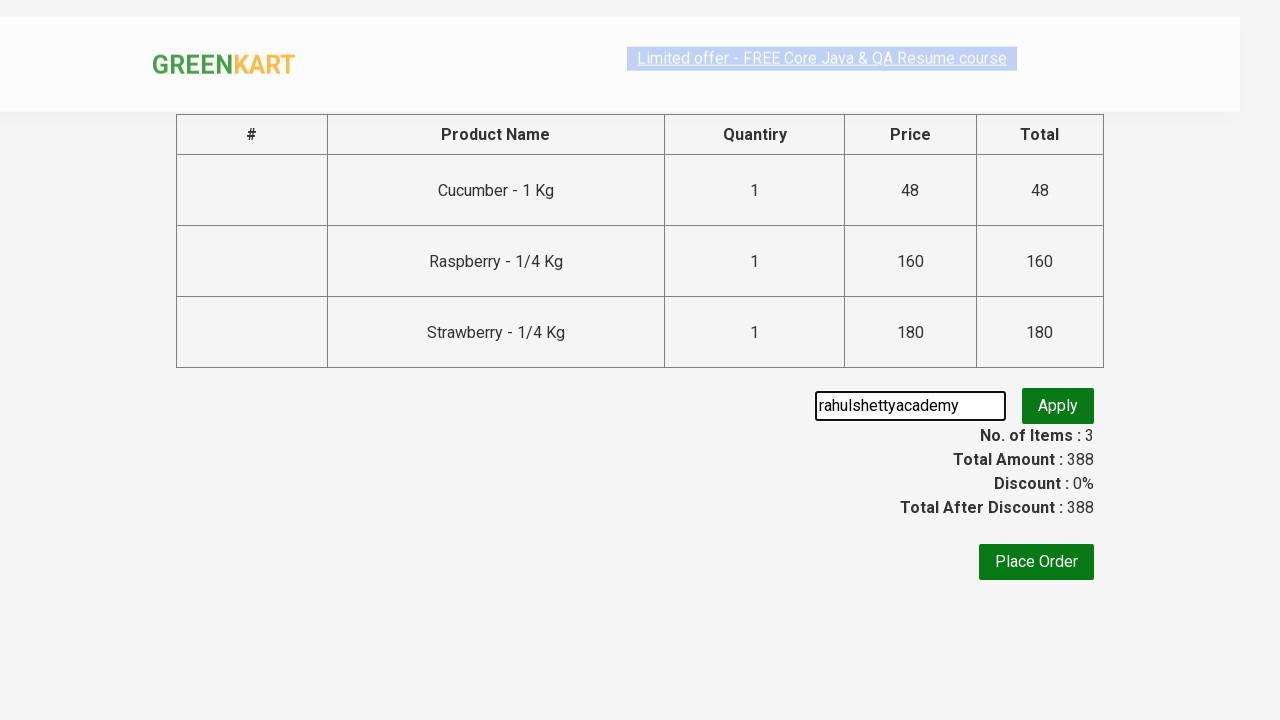

Clicked button to apply promo code at (1058, 406) on .promoBtn
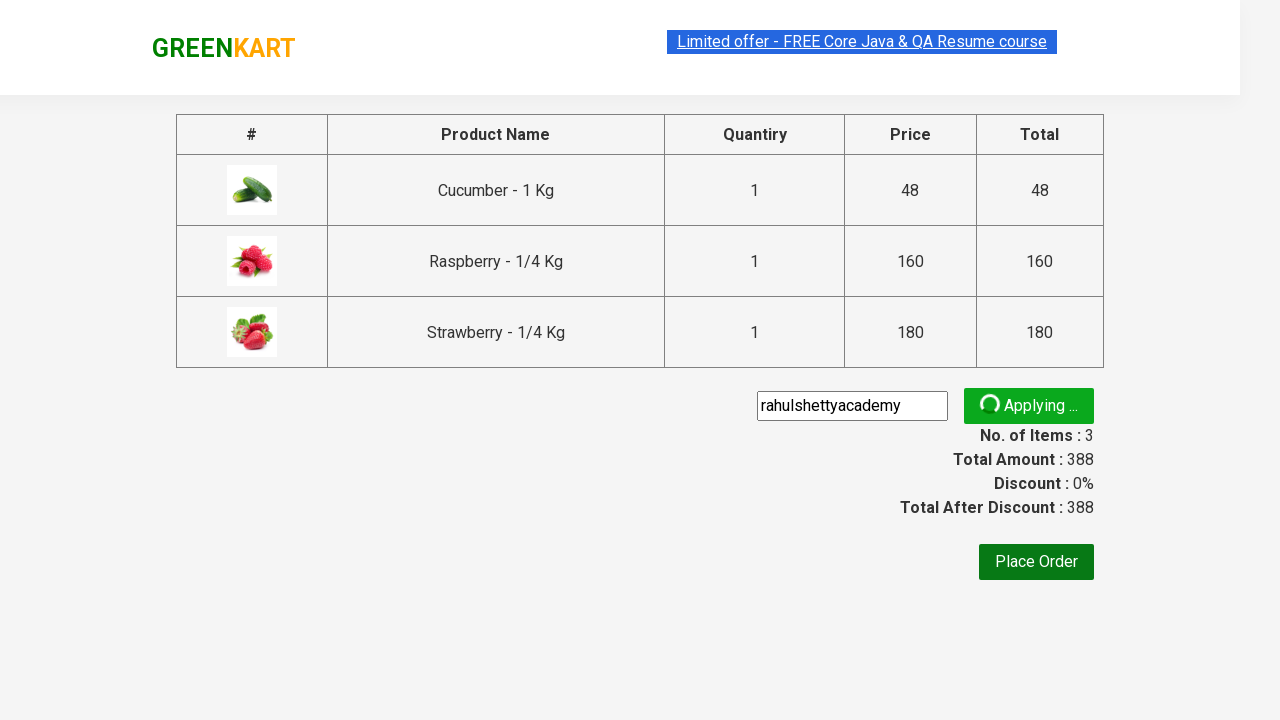

Promo code successfully applied - promo info displayed
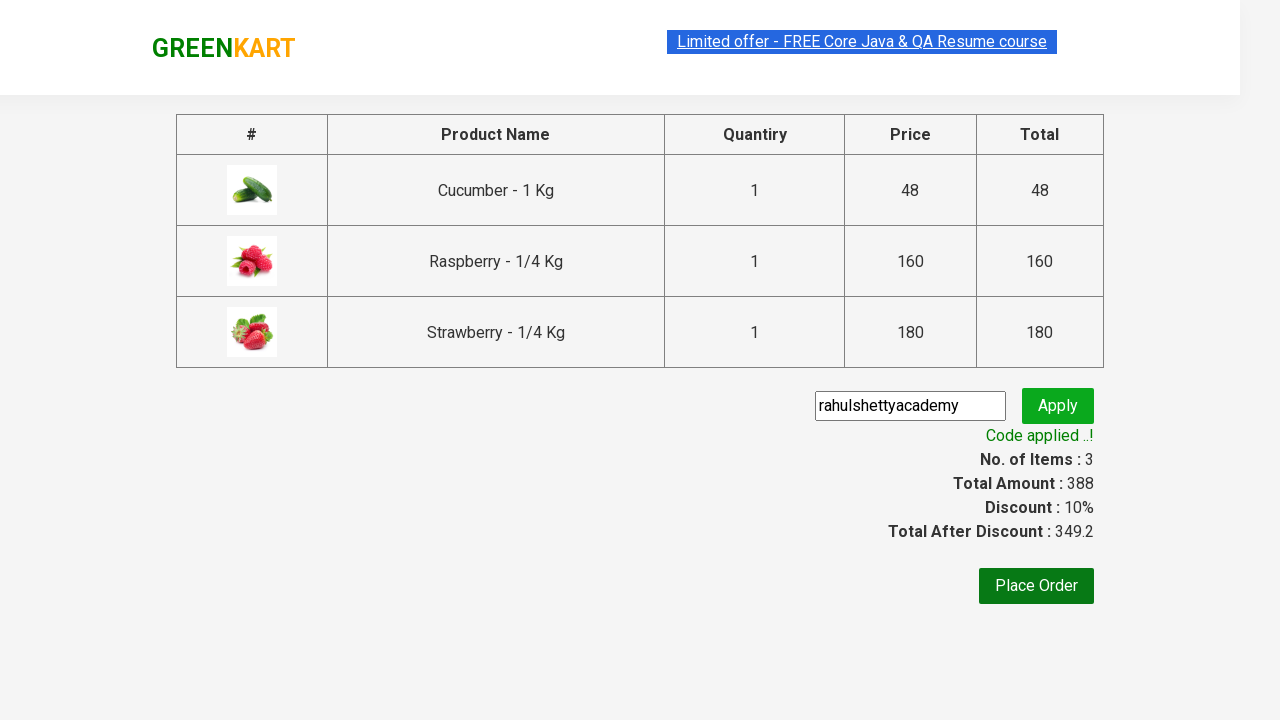

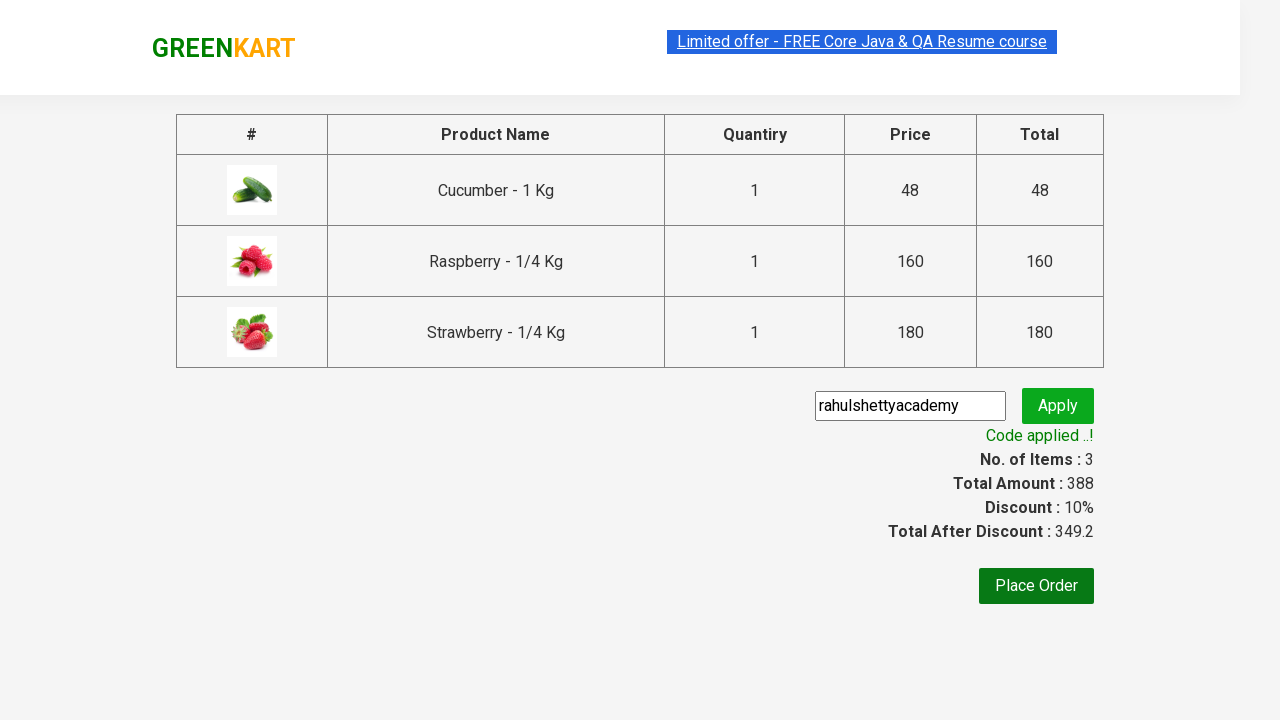